Tests navigation to web form page and verifies the page title

Starting URL: https://bonigarcia.dev/selenium-webdriver-java/

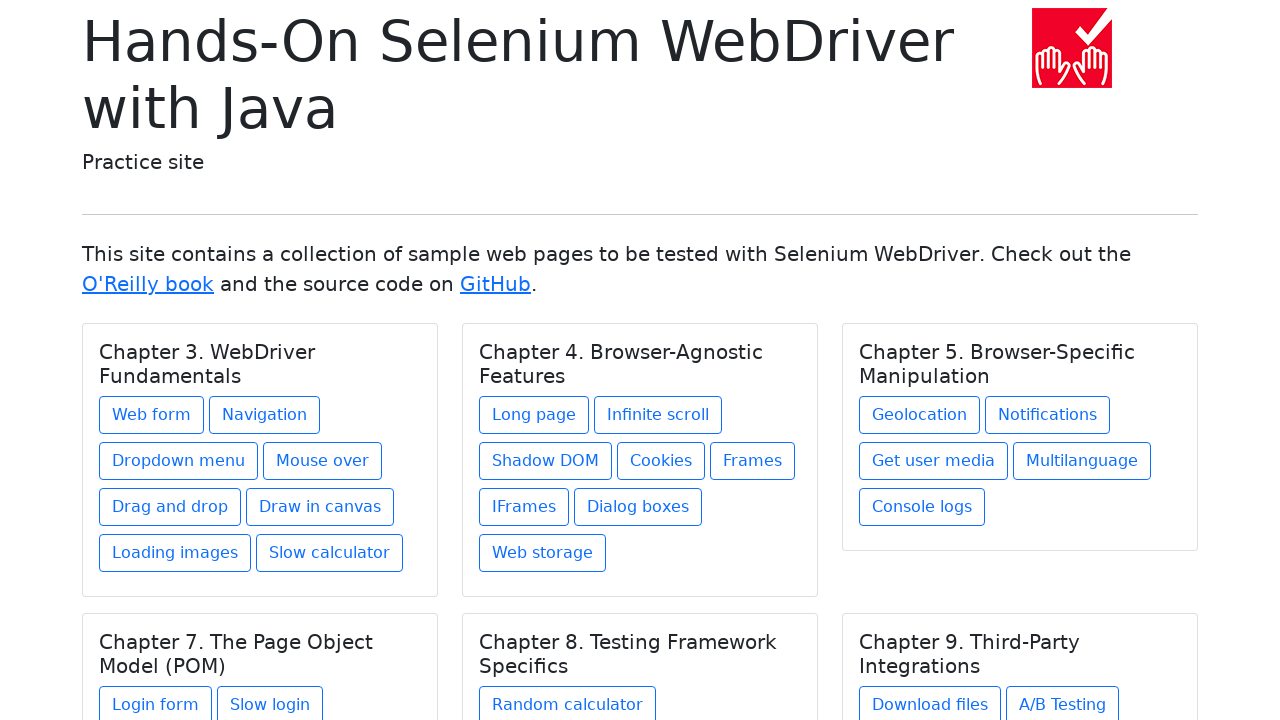

Clicked on web form link at (152, 415) on a[href='web-form.html']
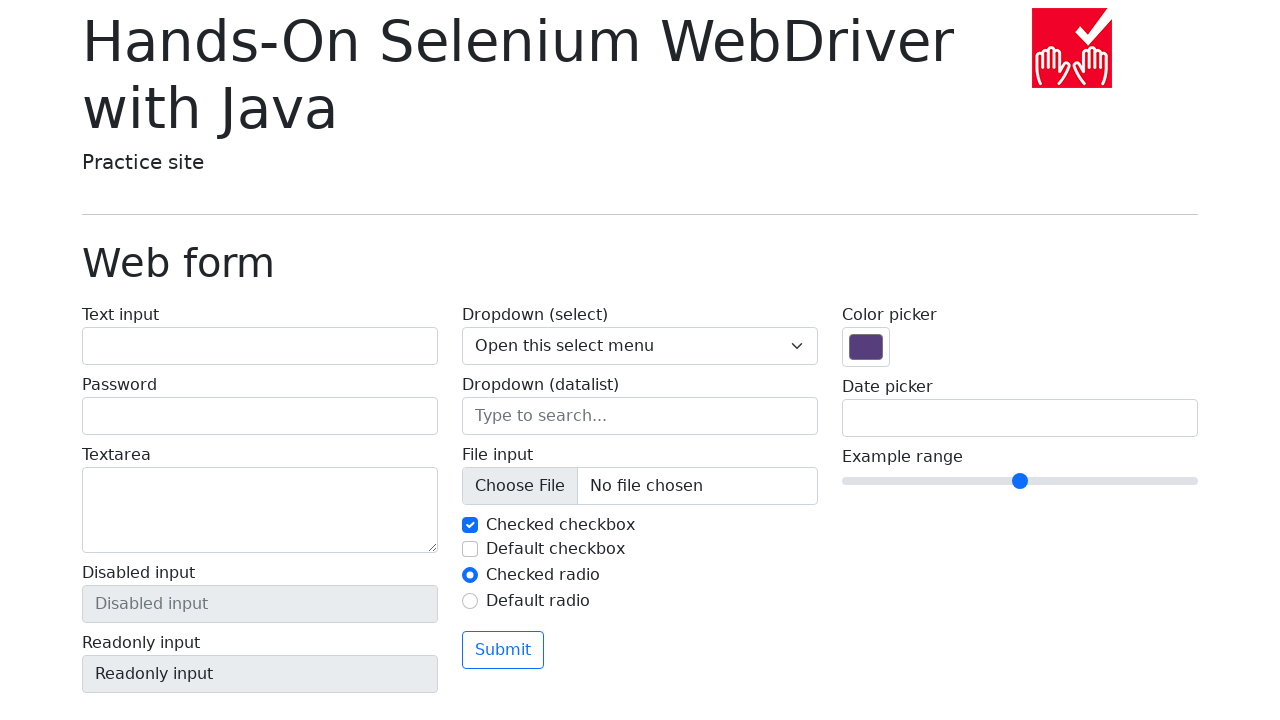

Verified page URL matches expected web form page
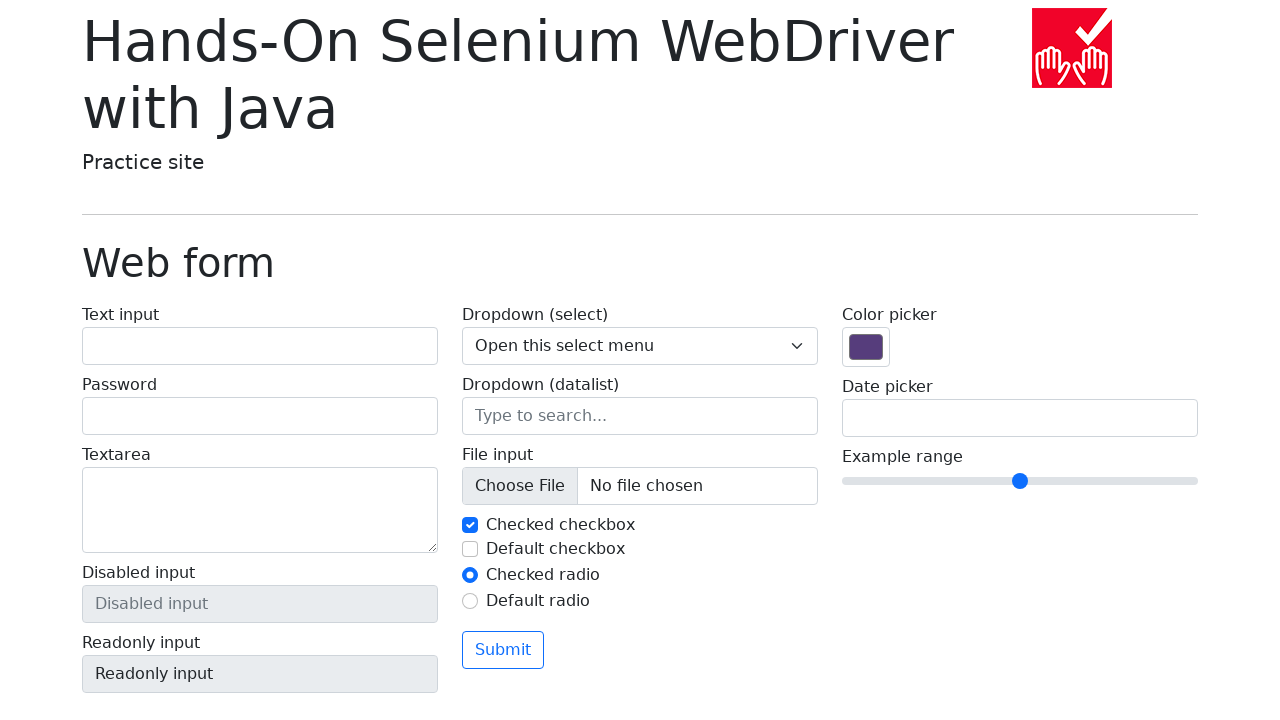

Located page title element
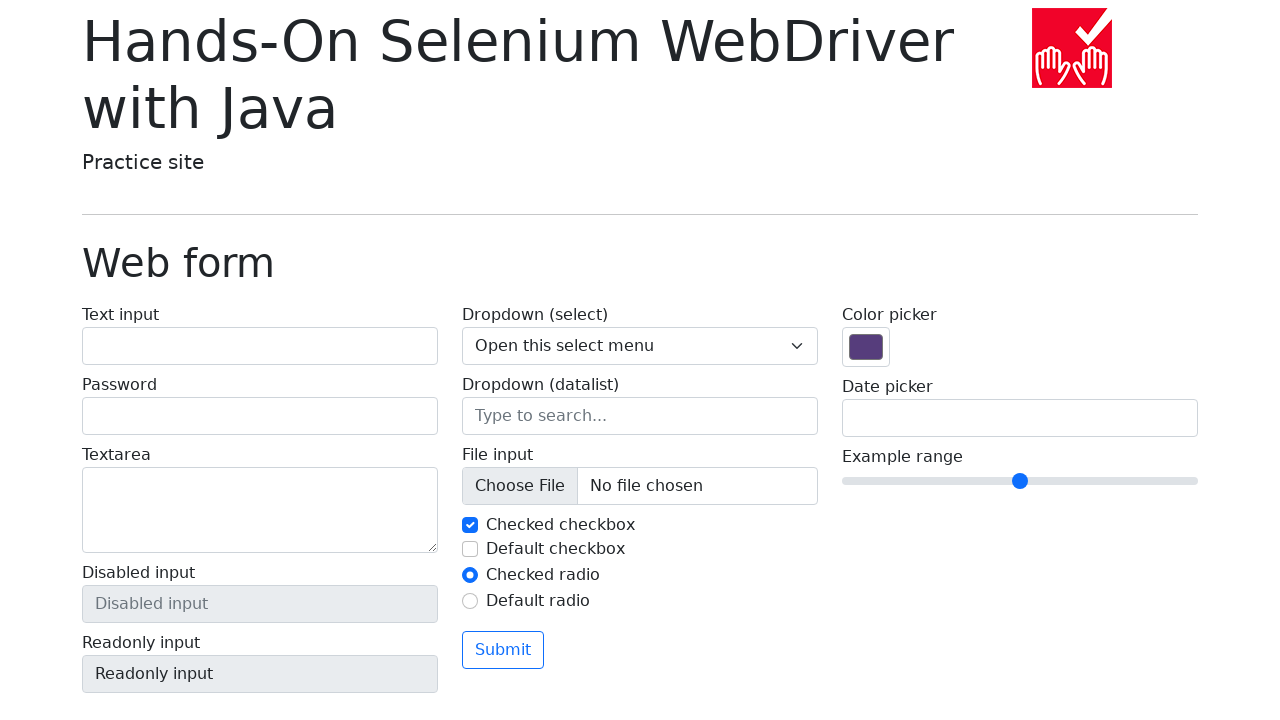

Verified page title is 'Web form'
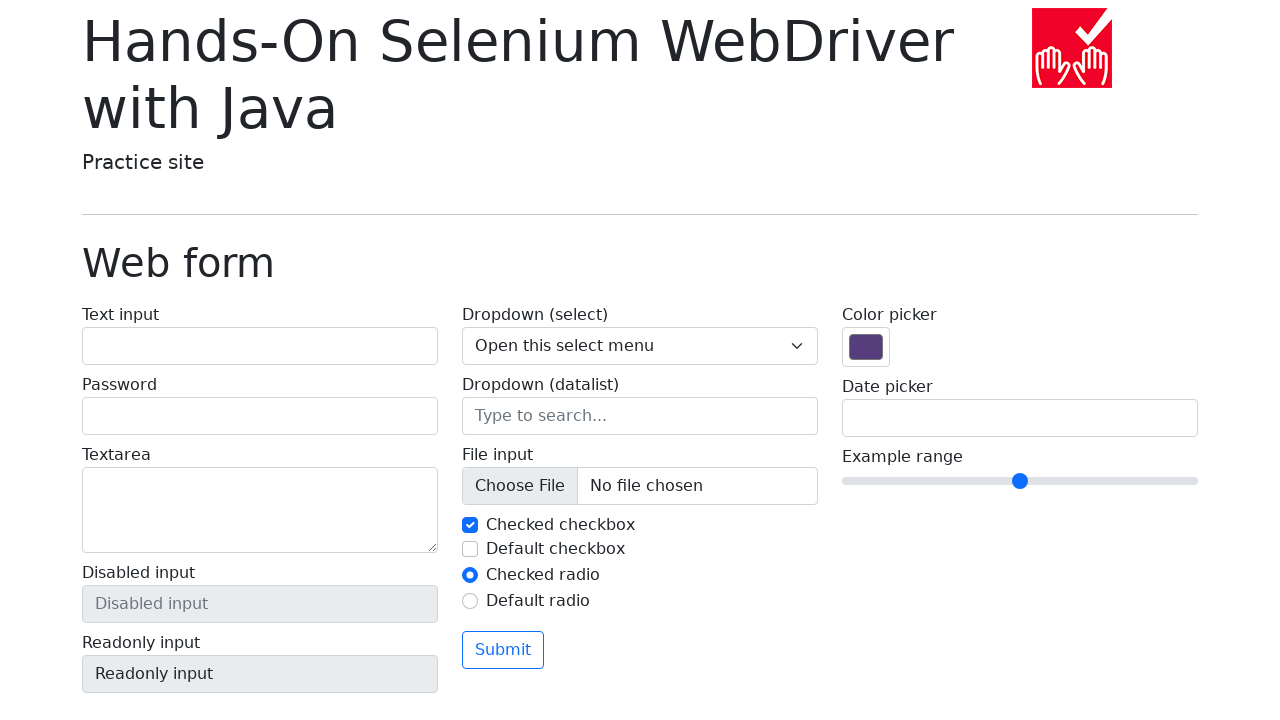

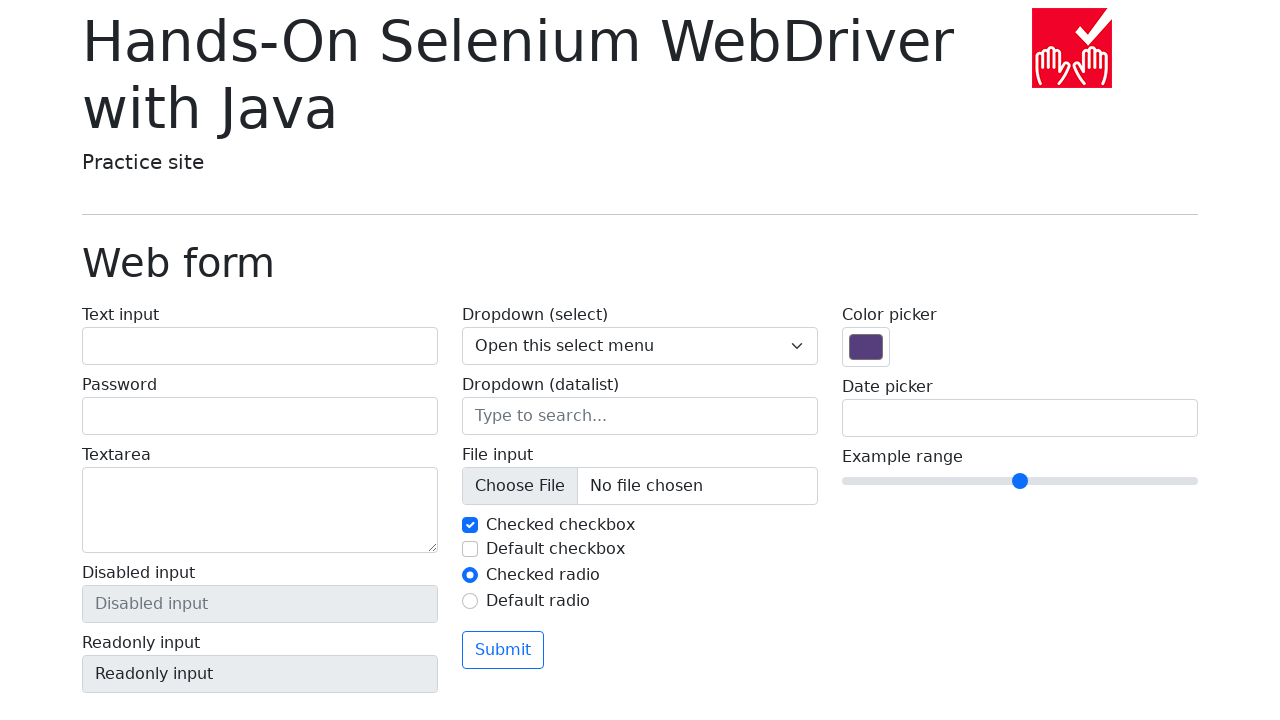